Tests filtering to show only active (incomplete) todo items

Starting URL: https://demo.playwright.dev/todomvc

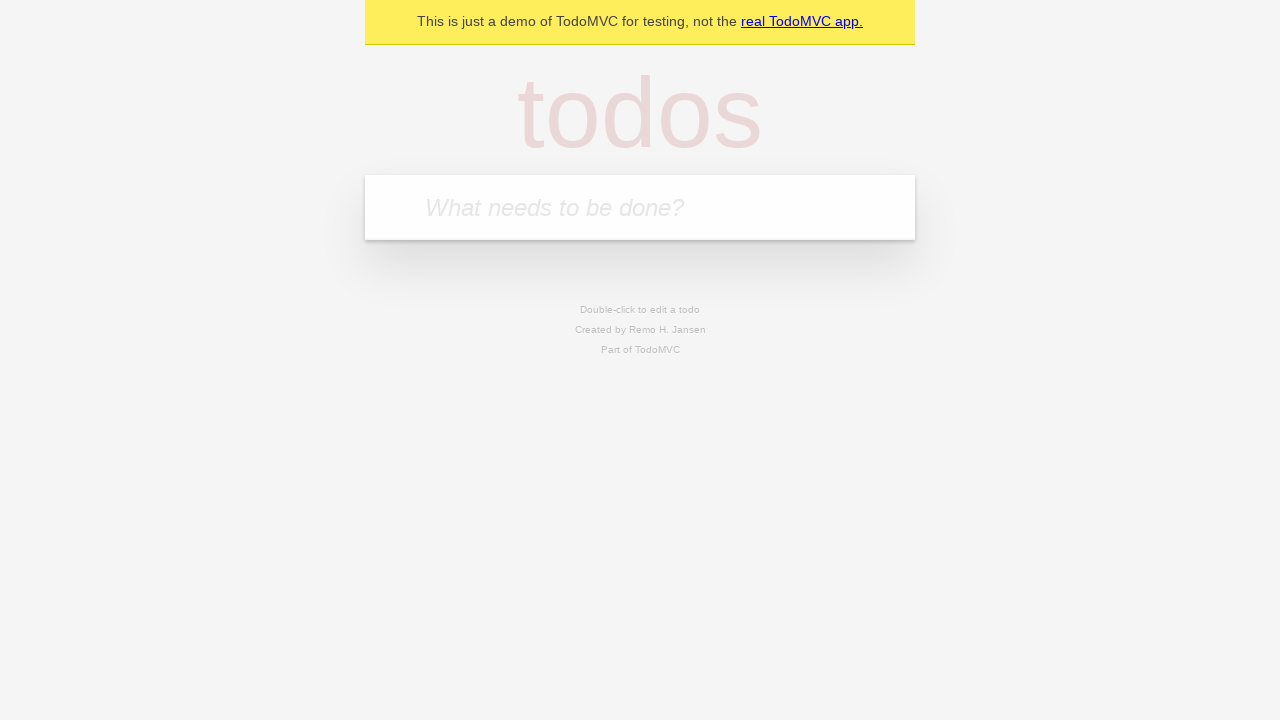

Filled todo input with 'buy some cheese' on internal:attr=[placeholder="What needs to be done?"i]
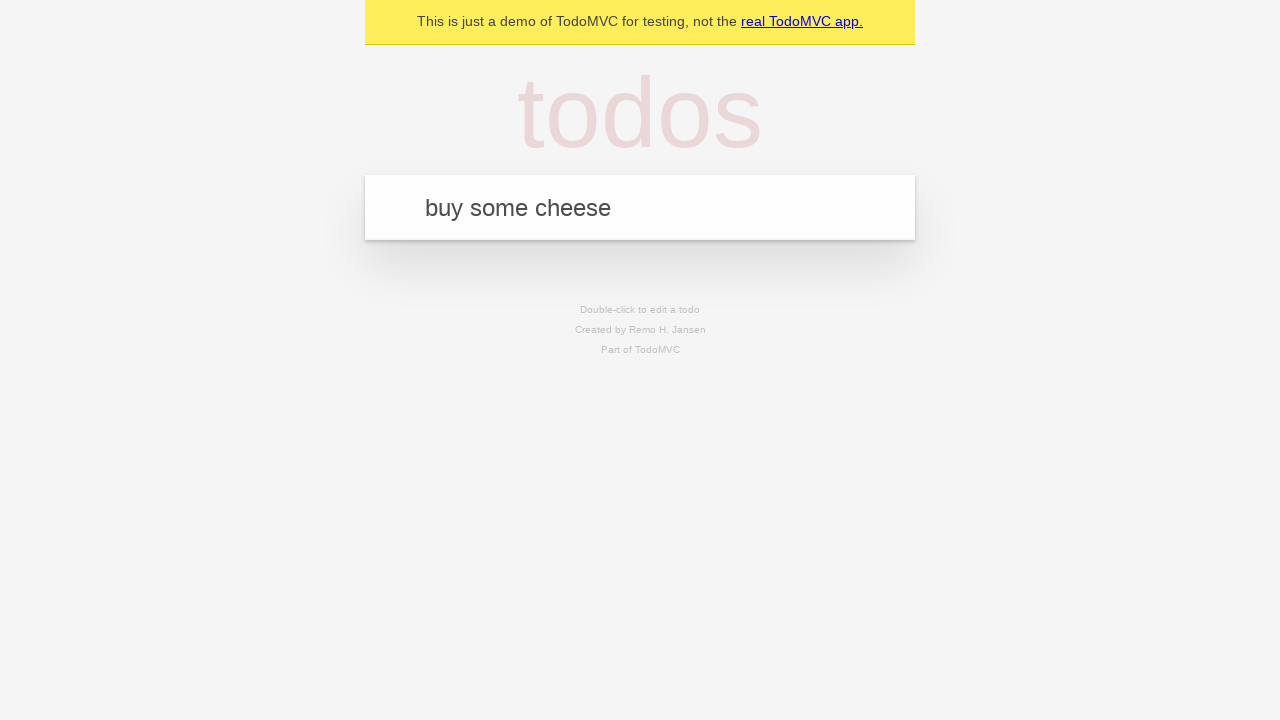

Pressed Enter to add first todo item on internal:attr=[placeholder="What needs to be done?"i]
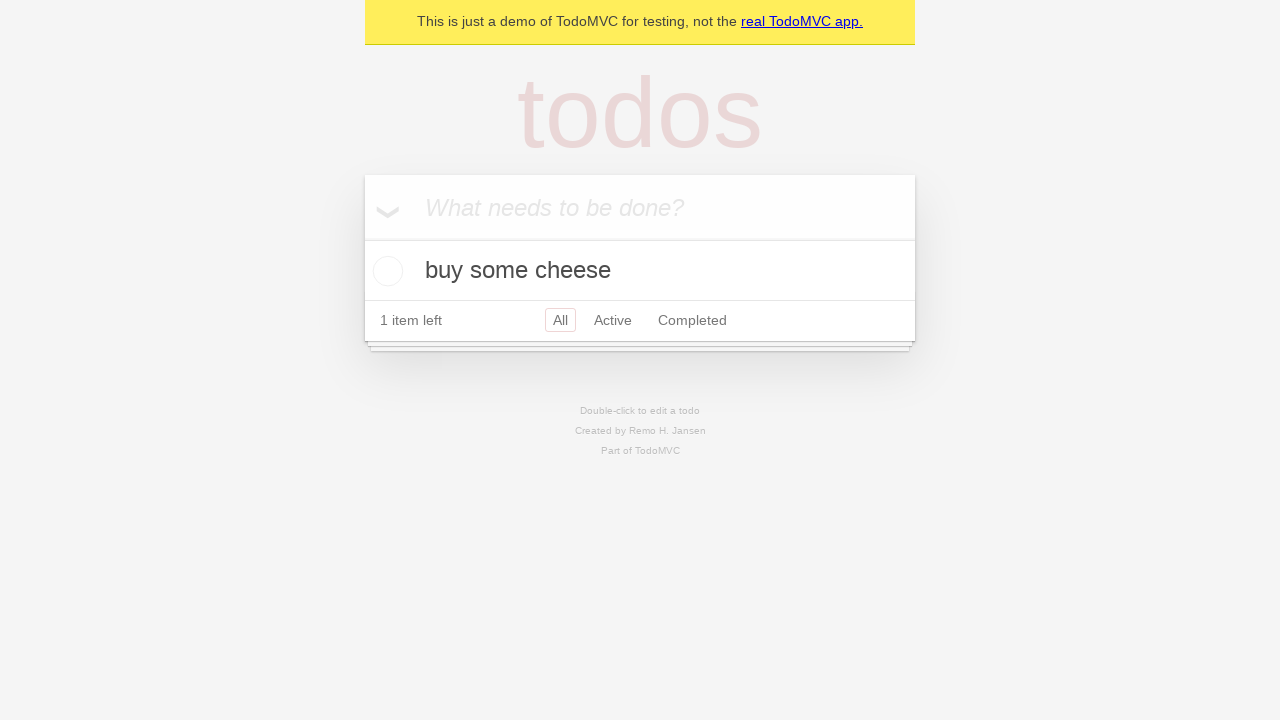

Filled todo input with 'feed the cat' on internal:attr=[placeholder="What needs to be done?"i]
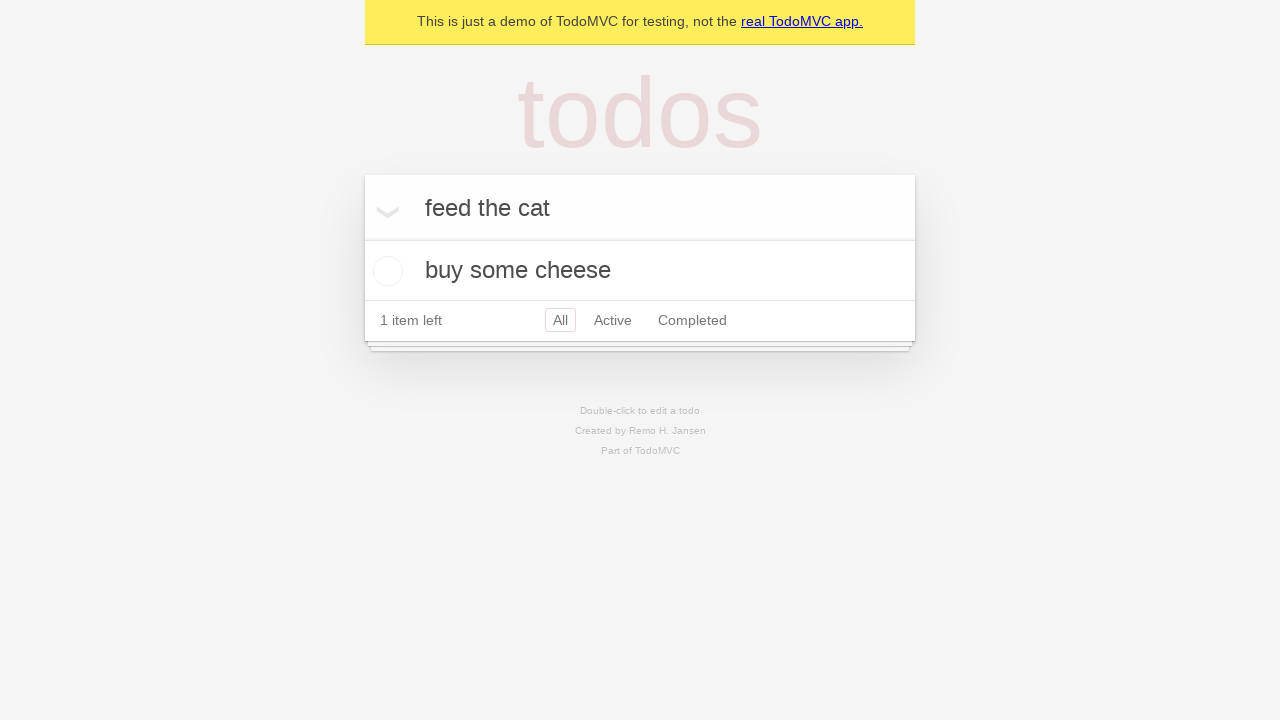

Pressed Enter to add second todo item on internal:attr=[placeholder="What needs to be done?"i]
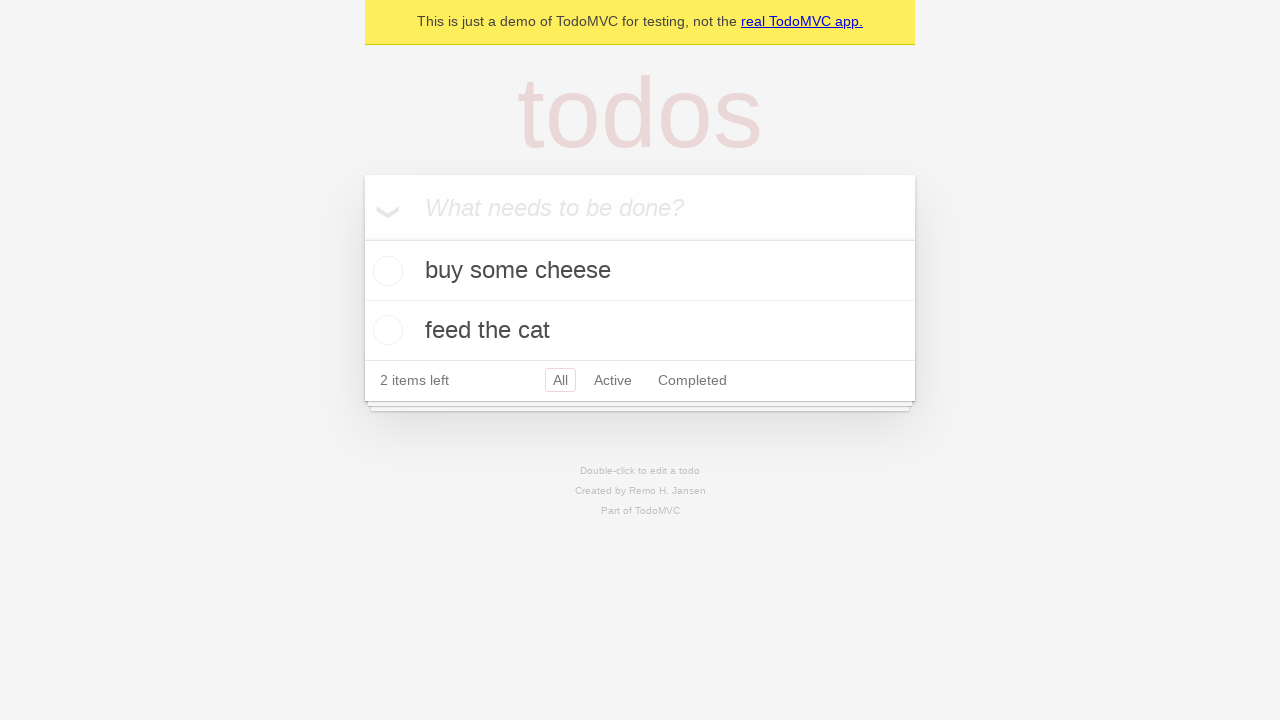

Filled todo input with 'book a doctors appointment' on internal:attr=[placeholder="What needs to be done?"i]
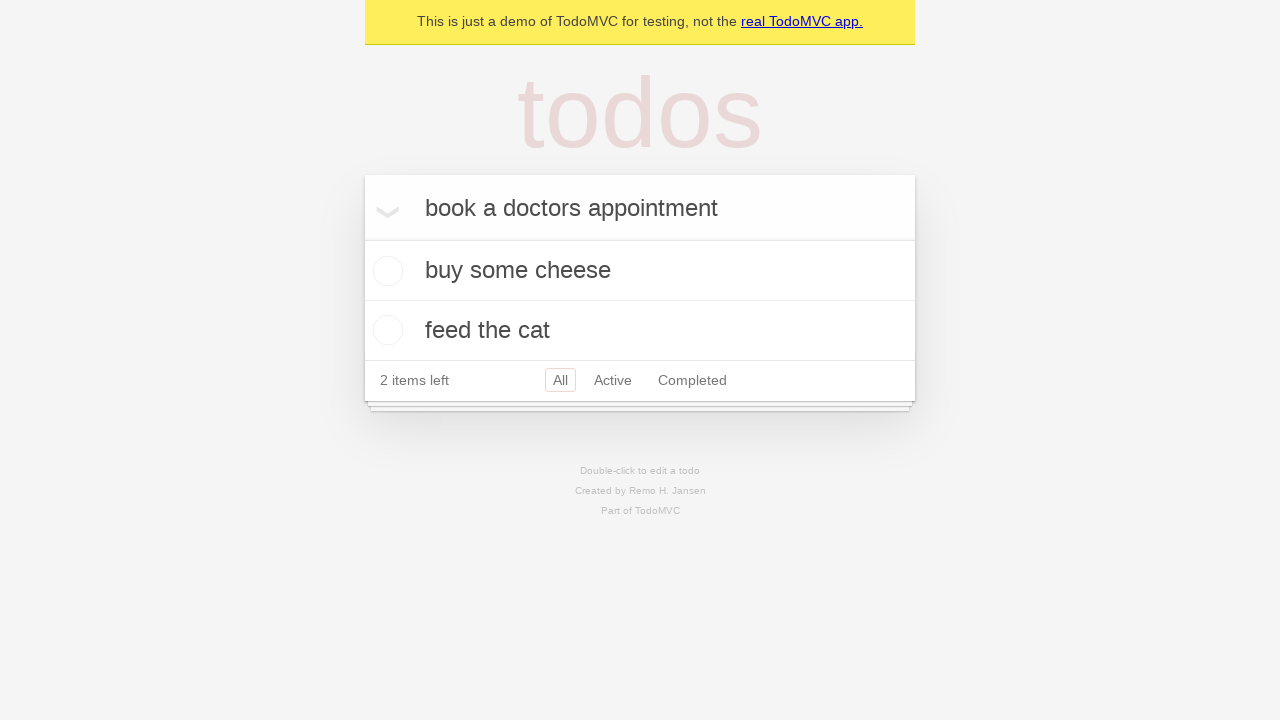

Pressed Enter to add third todo item on internal:attr=[placeholder="What needs to be done?"i]
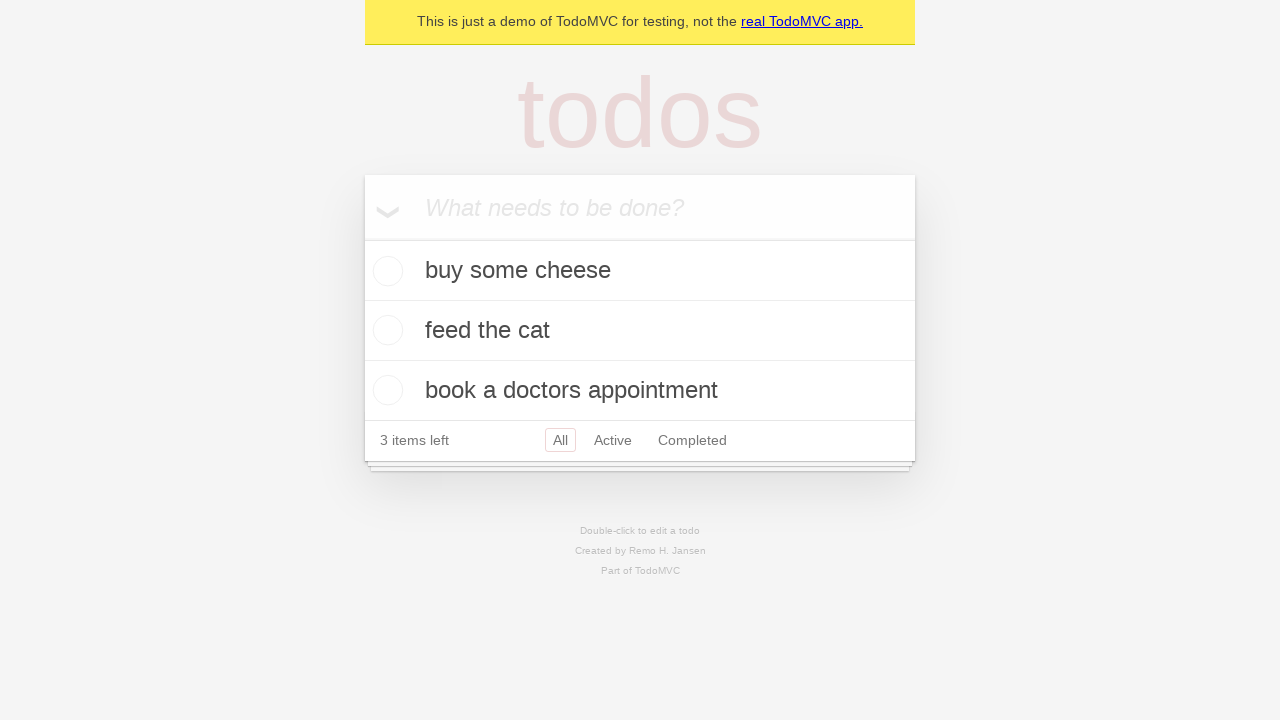

Checked the second todo item checkbox to mark it as complete at (385, 330) on internal:testid=[data-testid="todo-item"s] >> nth=1 >> internal:role=checkbox
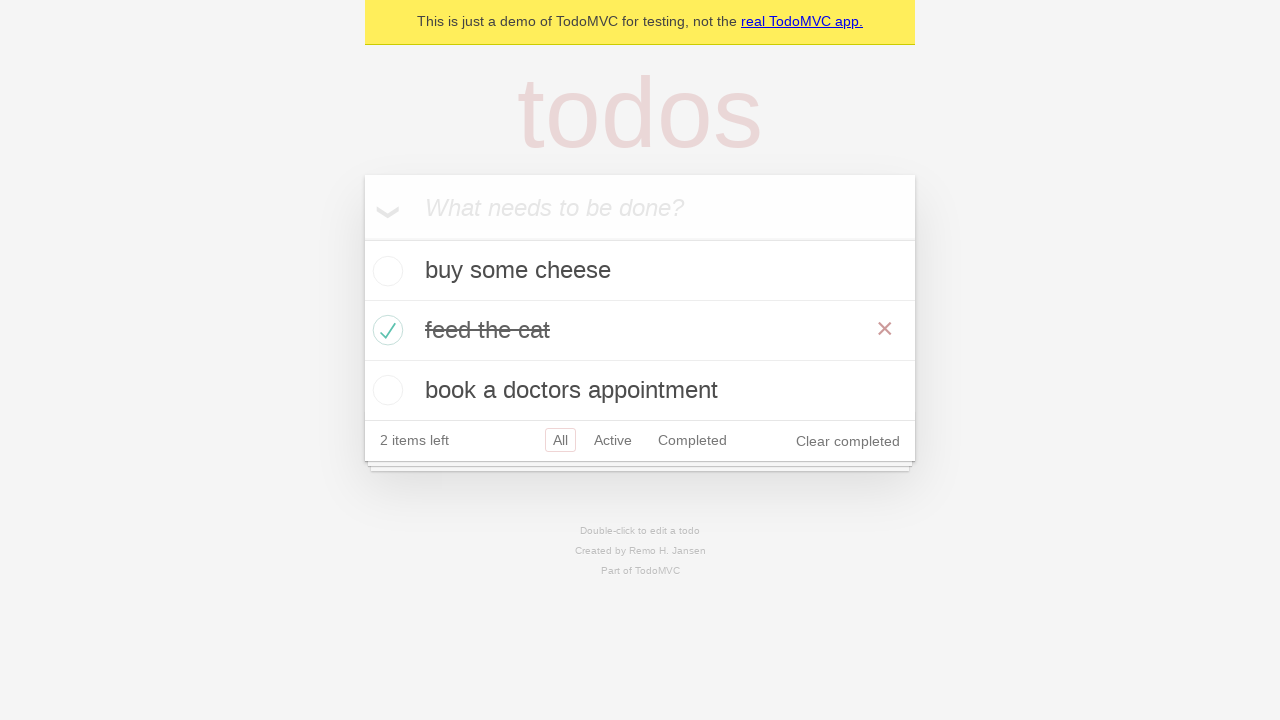

Clicked Active filter to display only incomplete todo items at (613, 440) on internal:role=link[name="Active"i]
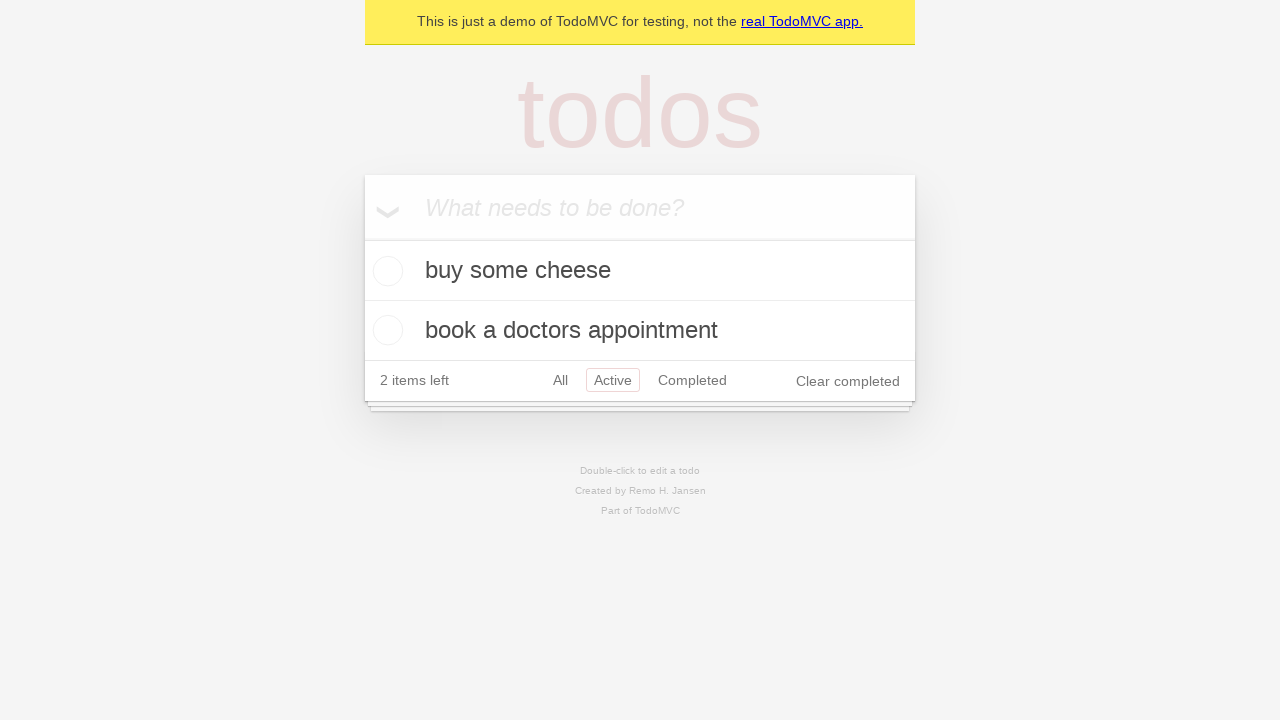

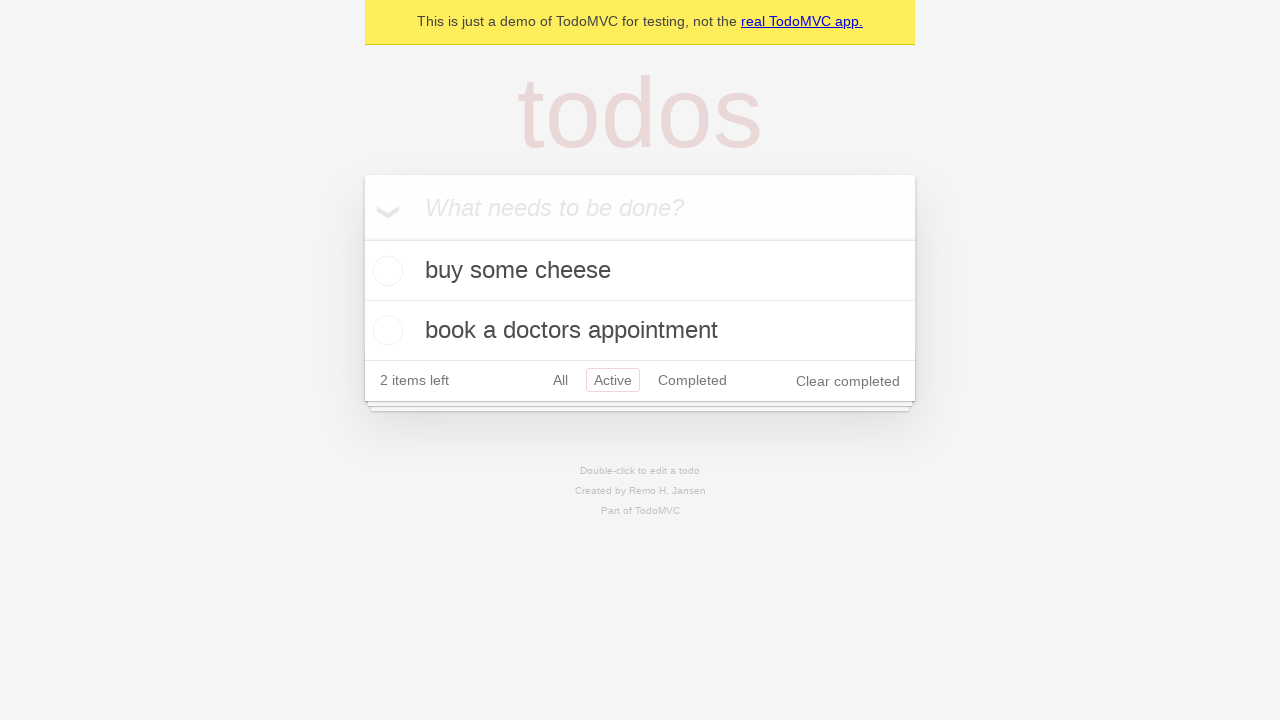